Tests basic browser navigation (back, forward, refresh) and checkbox interaction on a contact form samples page, verifying the checkbox can be selected and checking its state properties.

Starting URL: https://www.mycontactform.com/samples.php

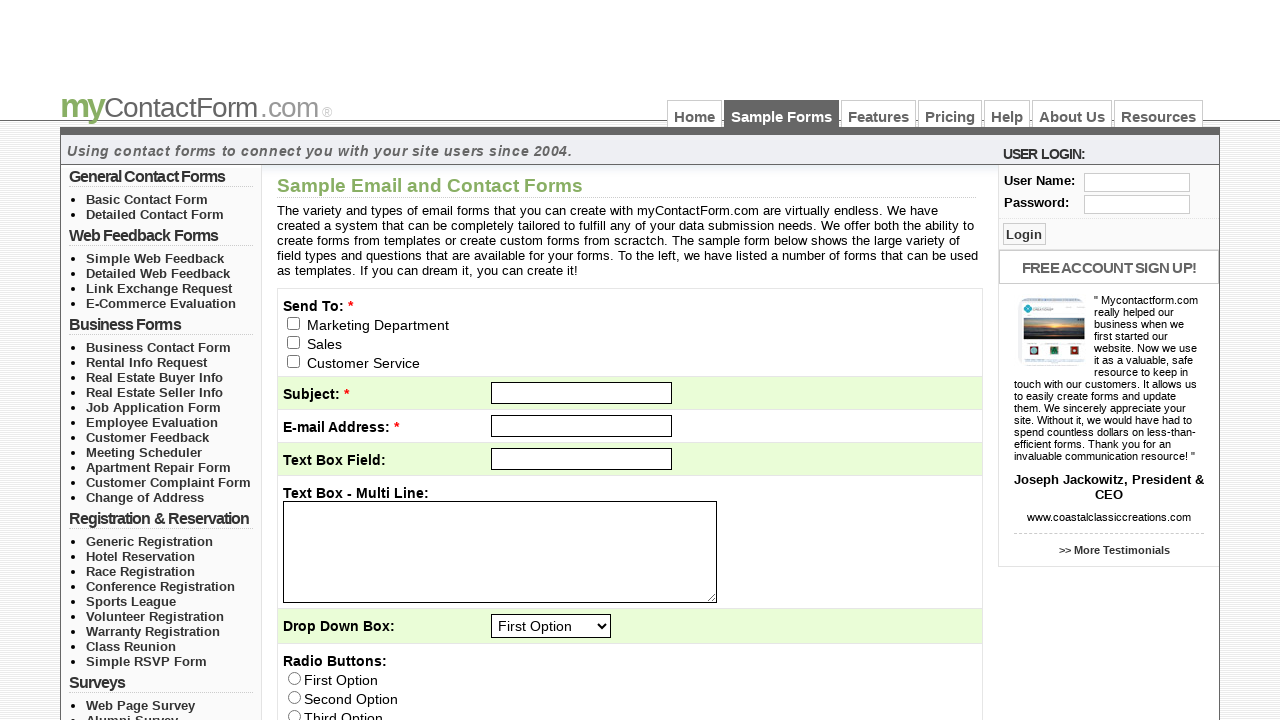

Printed page title and URL for verification
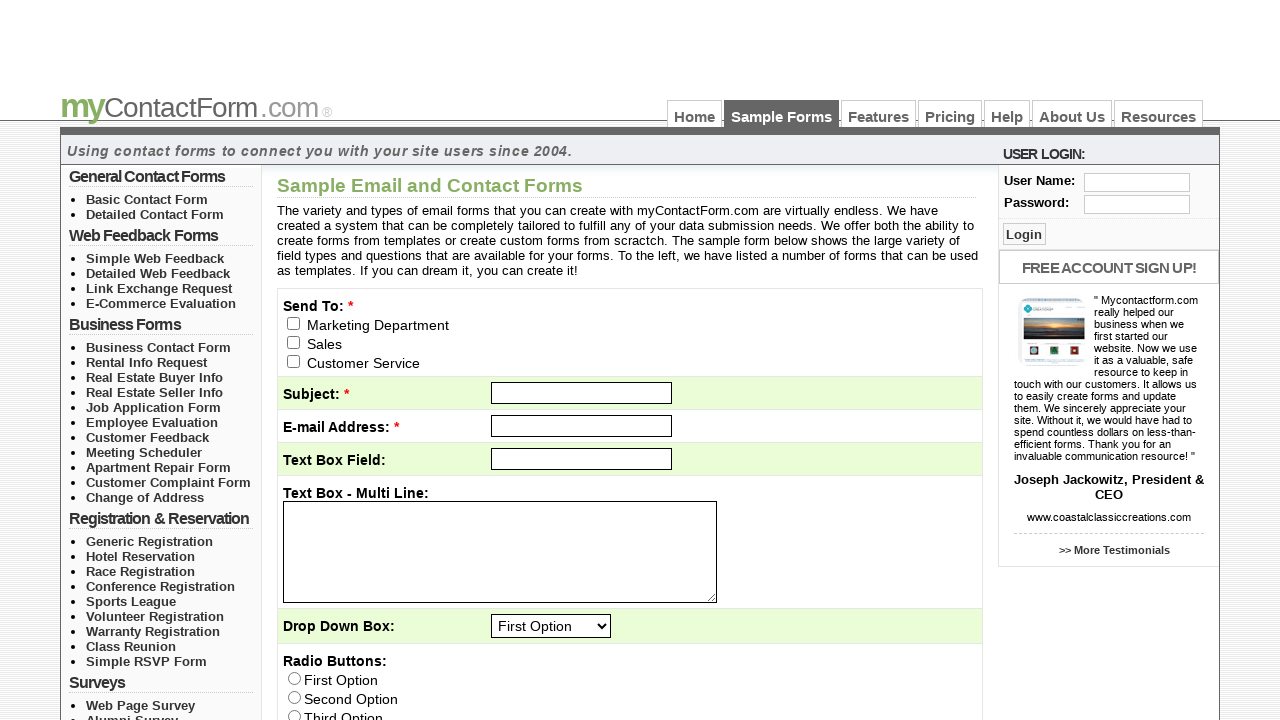

Navigated back to previous page
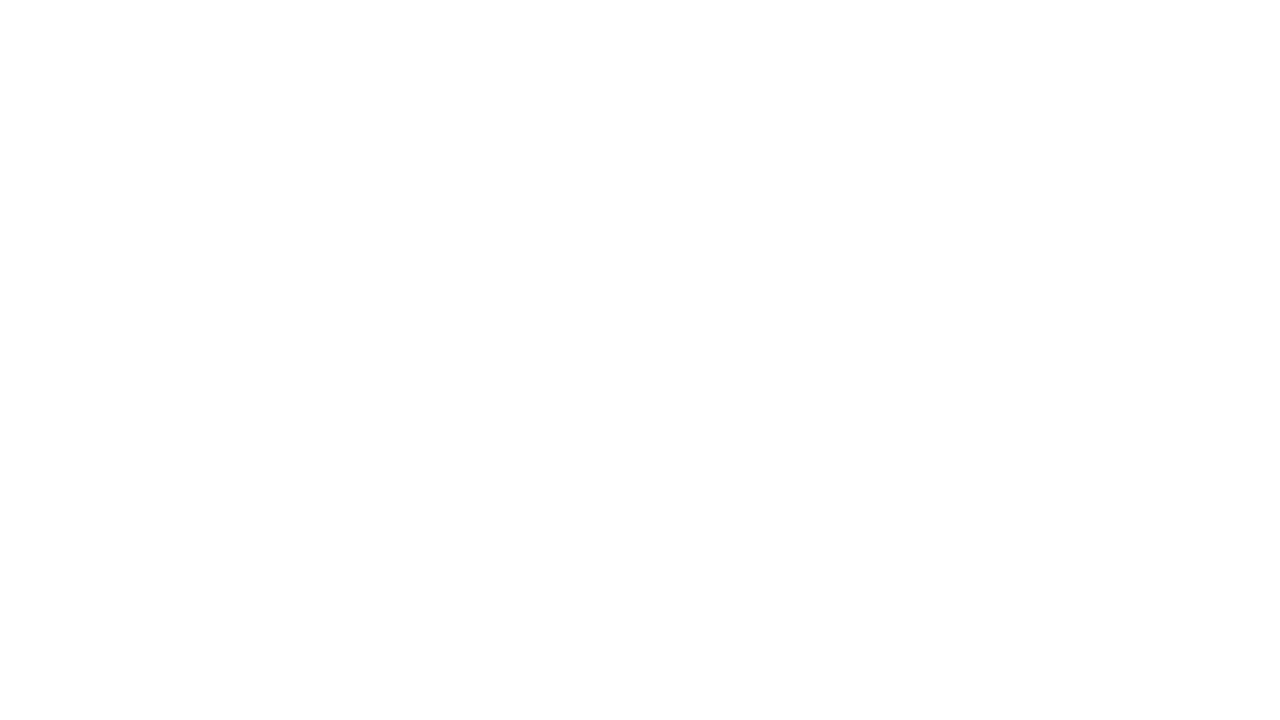

Waited for page to fully load after going back
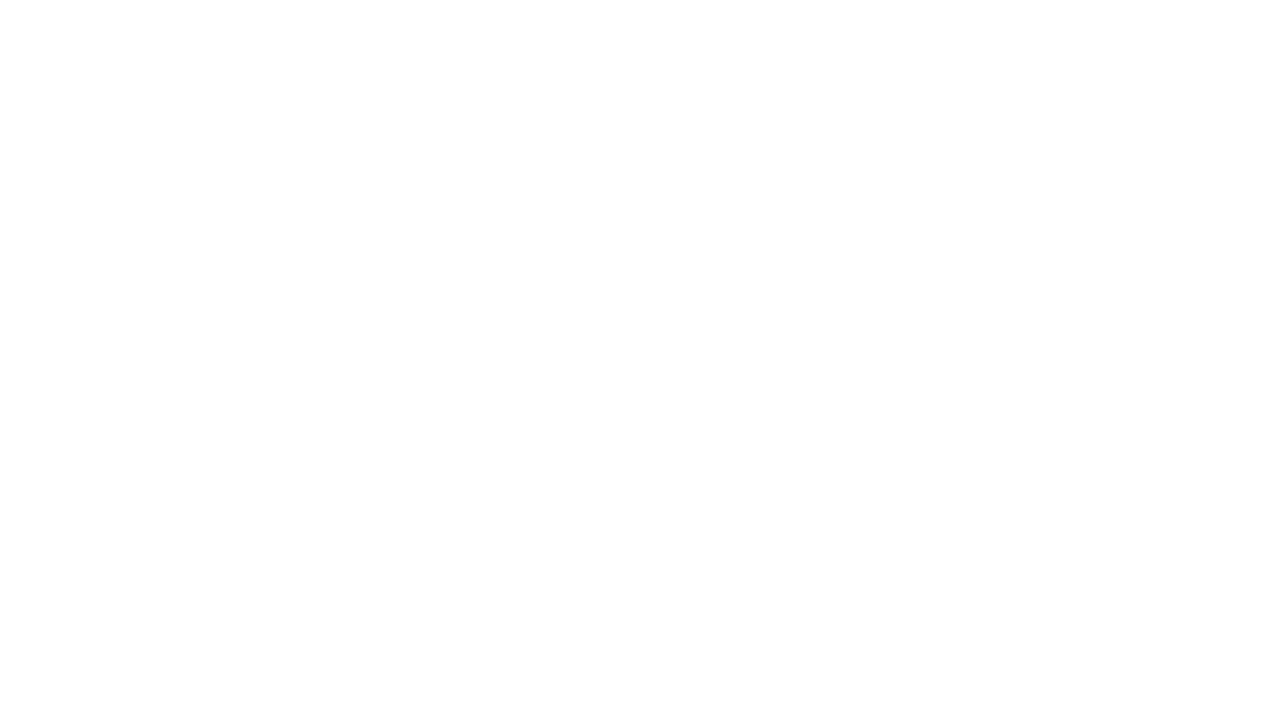

Navigated forward to next page
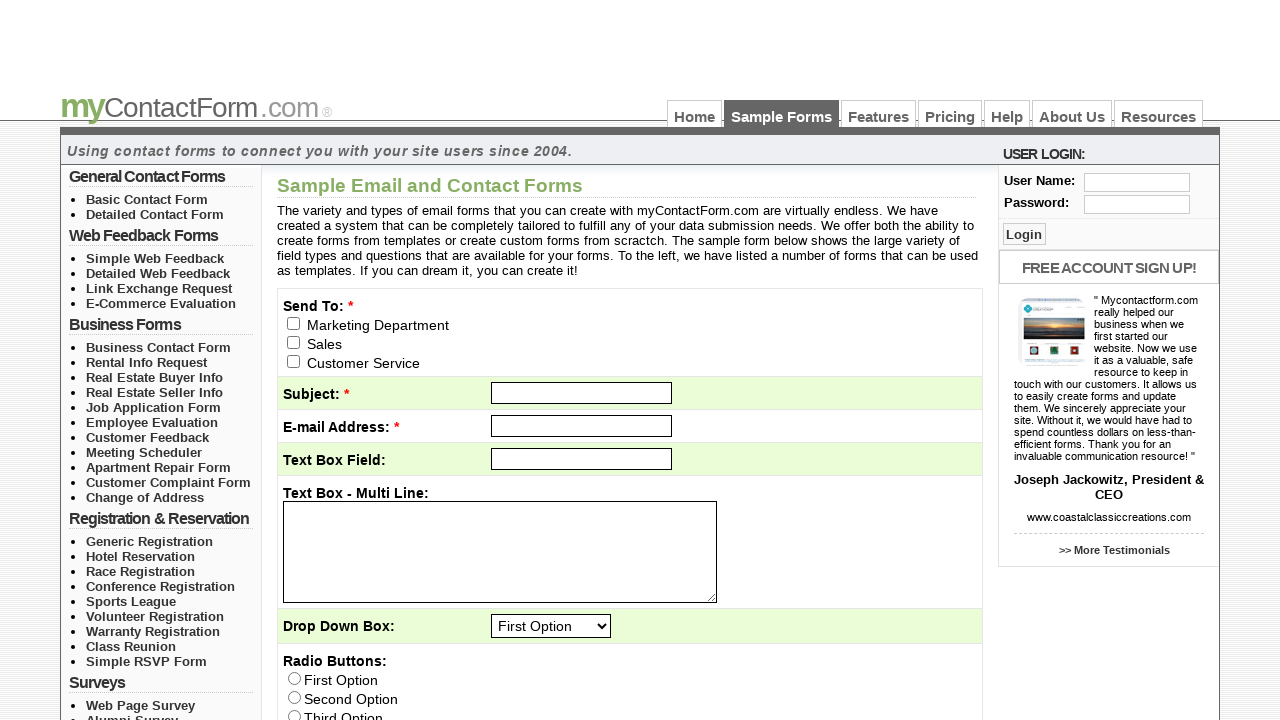

Waited for page to fully load after going forward
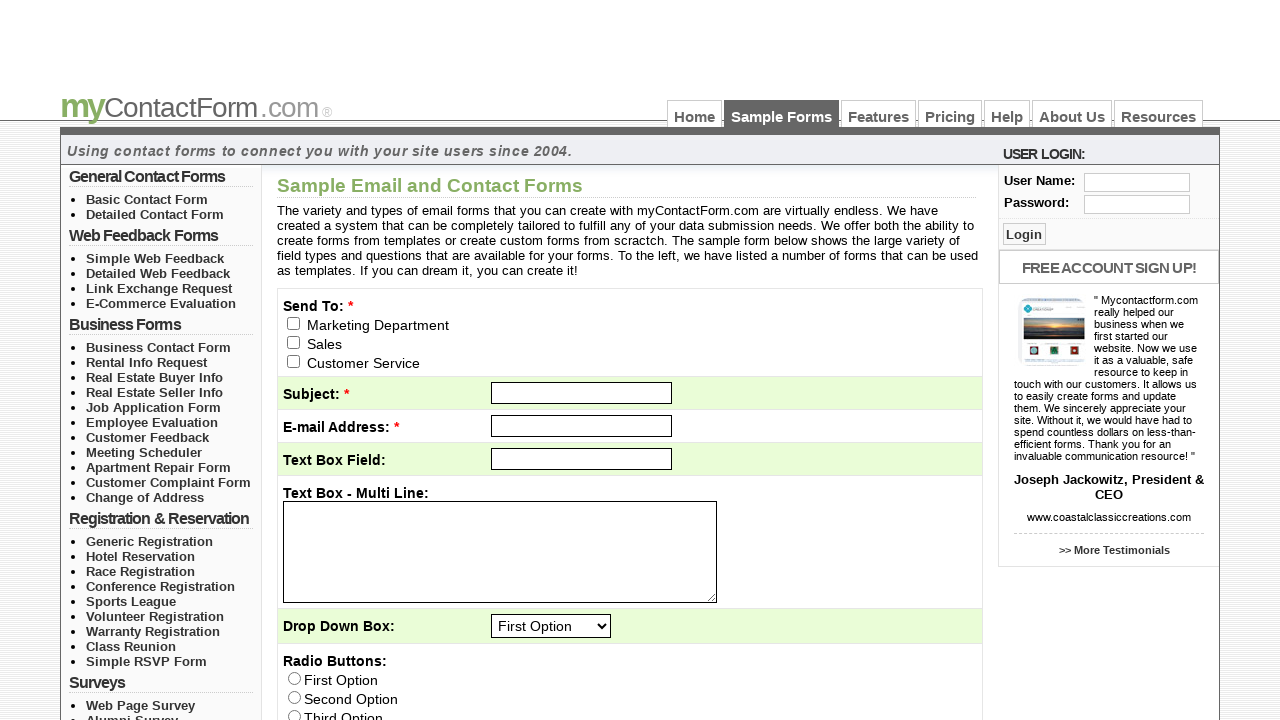

Refreshed the current page
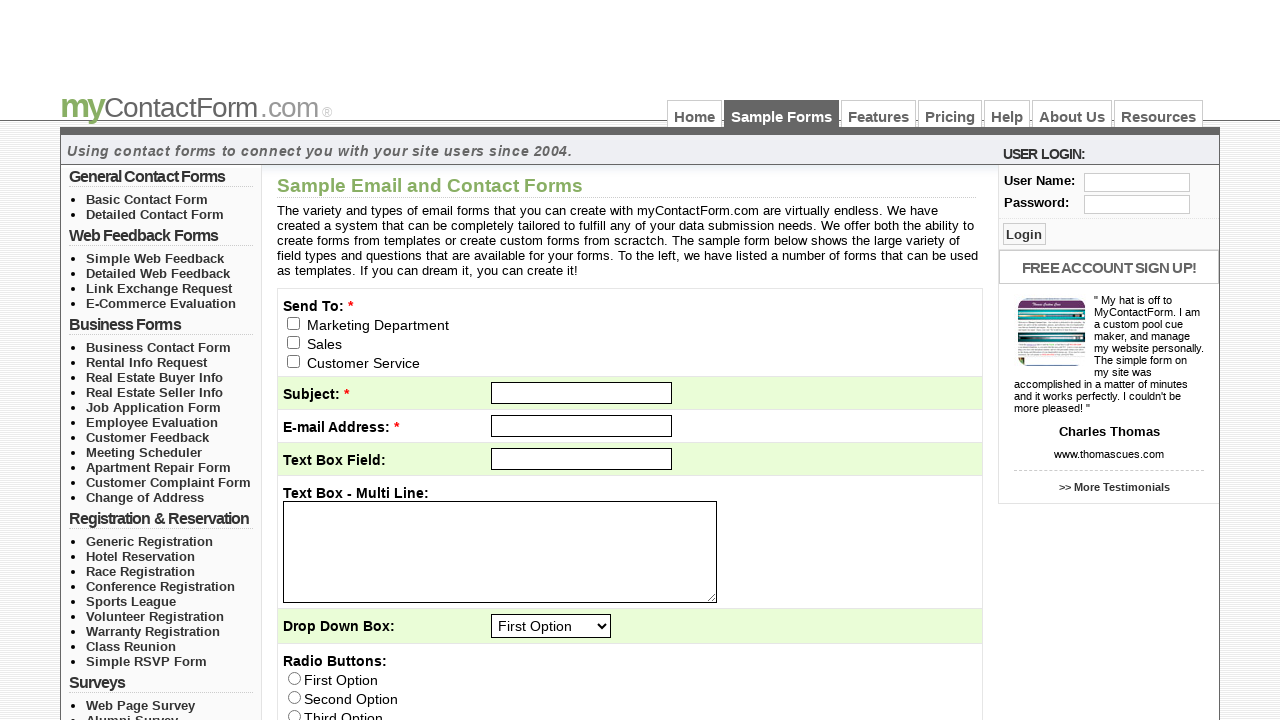

Waited for page to fully load after refresh
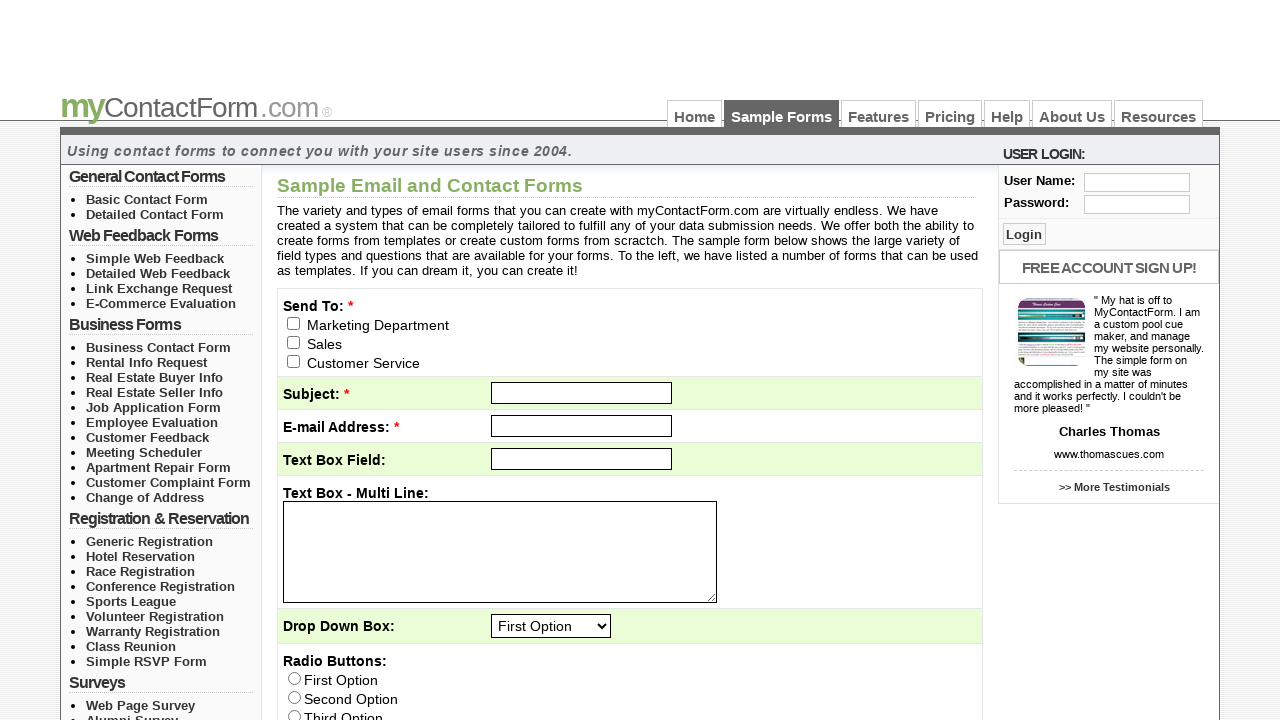

Located checkbox element with name 'email_to[]'
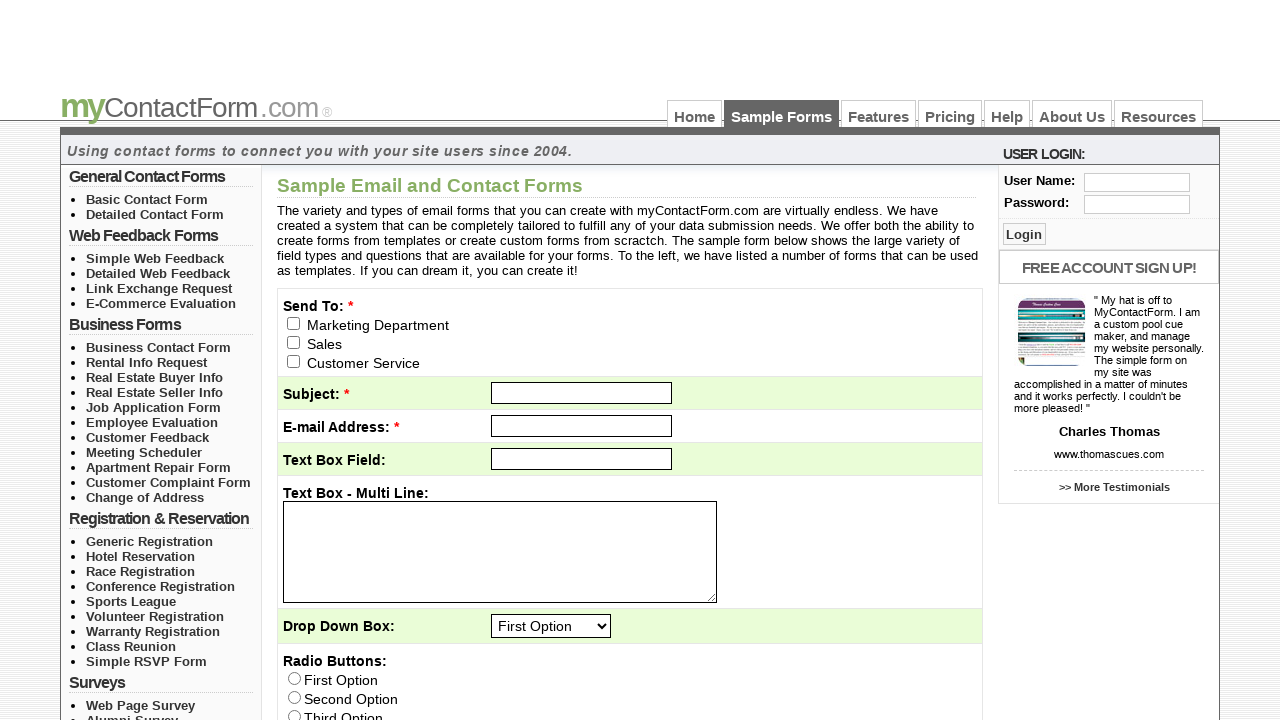

Clicked the checkbox to select it at (294, 323) on input[name='email_to[]'] >> nth=0
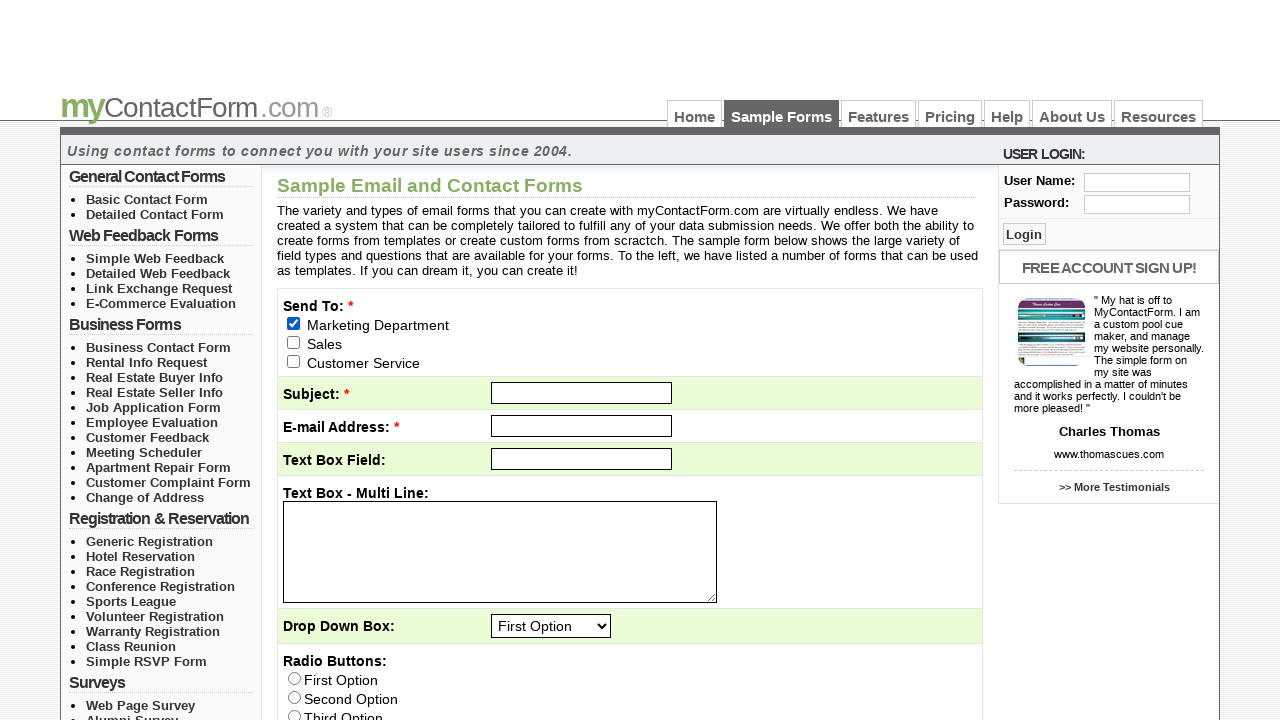

Verified checkbox is_checked state: True
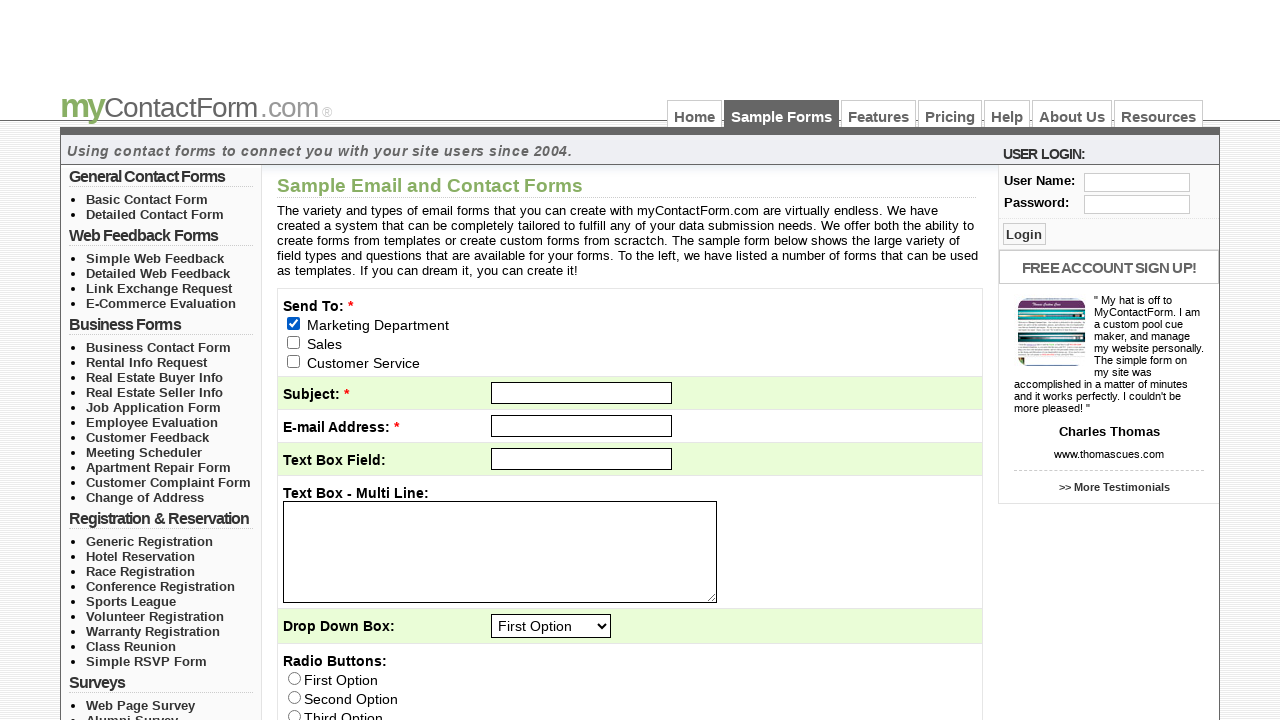

Verified checkbox is_visible state: True
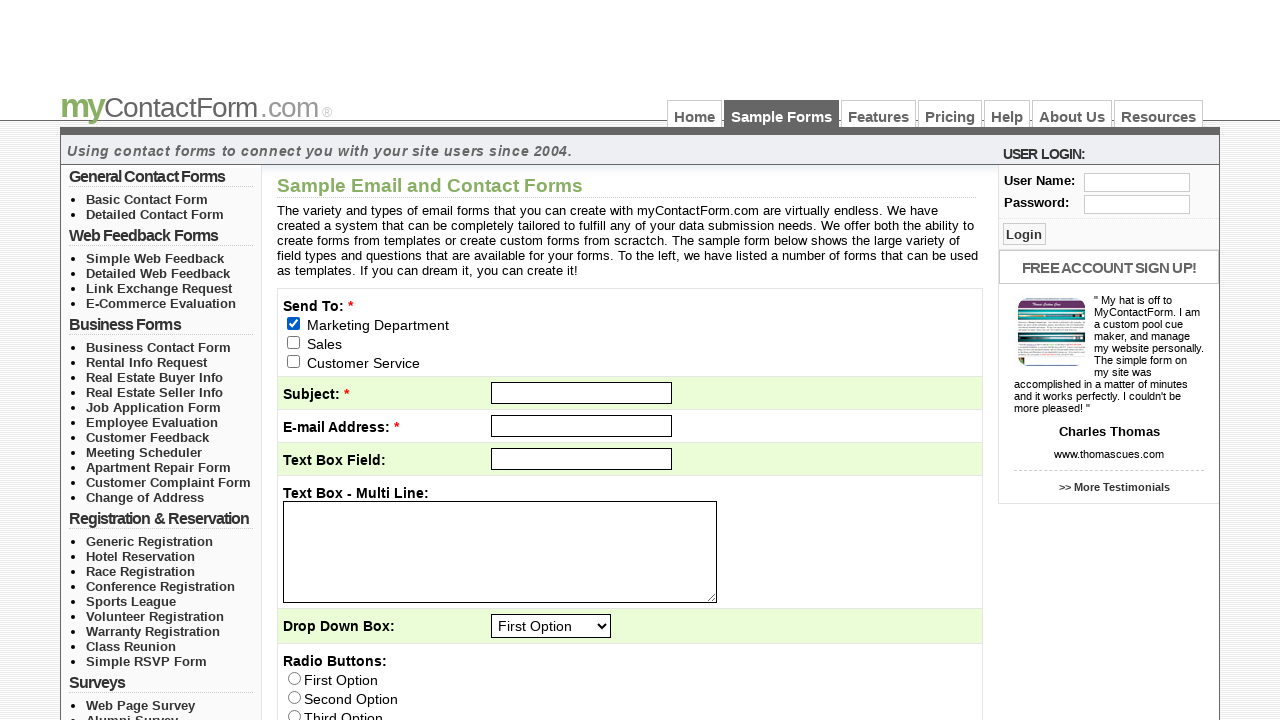

Verified checkbox is_enabled state: True
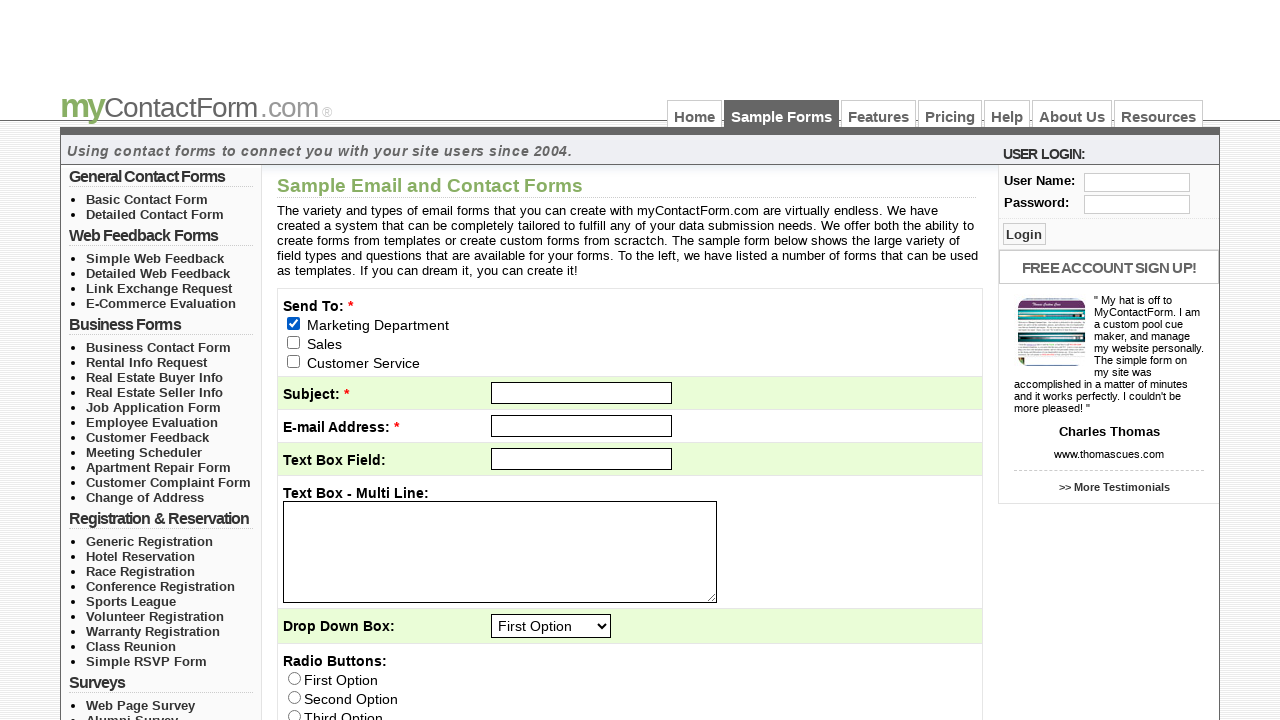

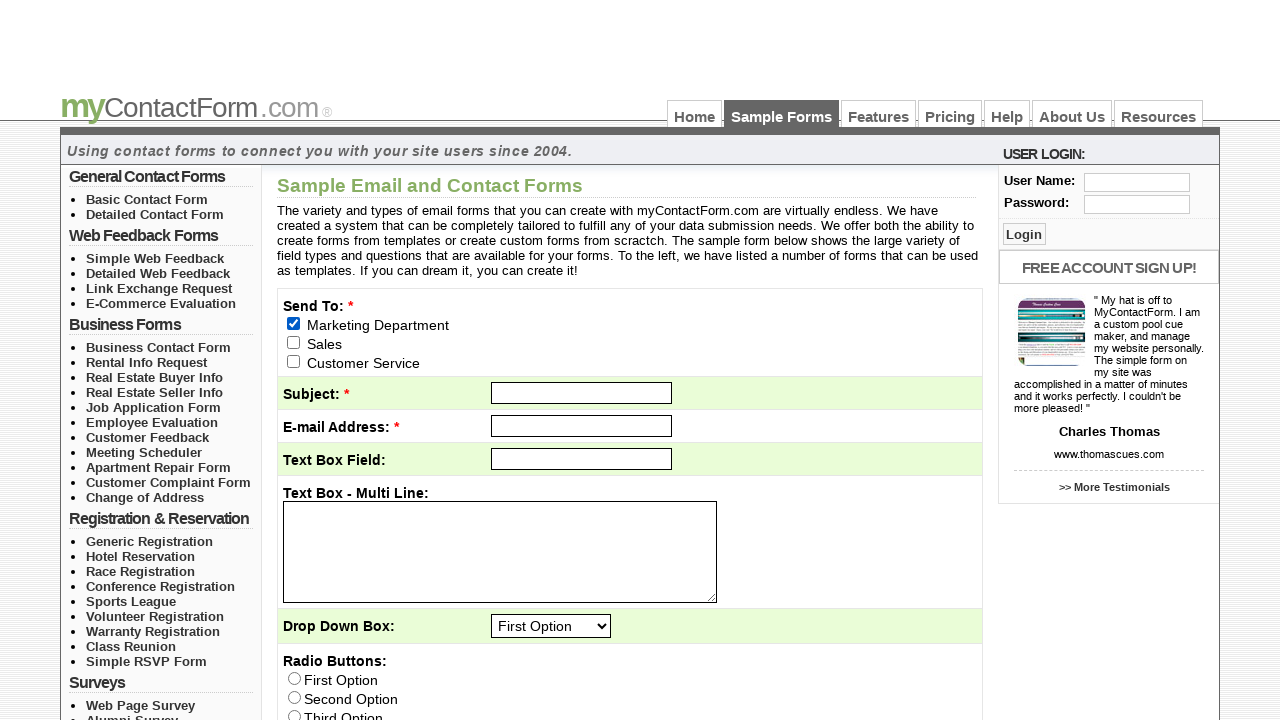